Tests selecting a day of the week from a dropdown button menu.

Starting URL: https://thefreerangetester.github.io/sandbox-automation-testing/

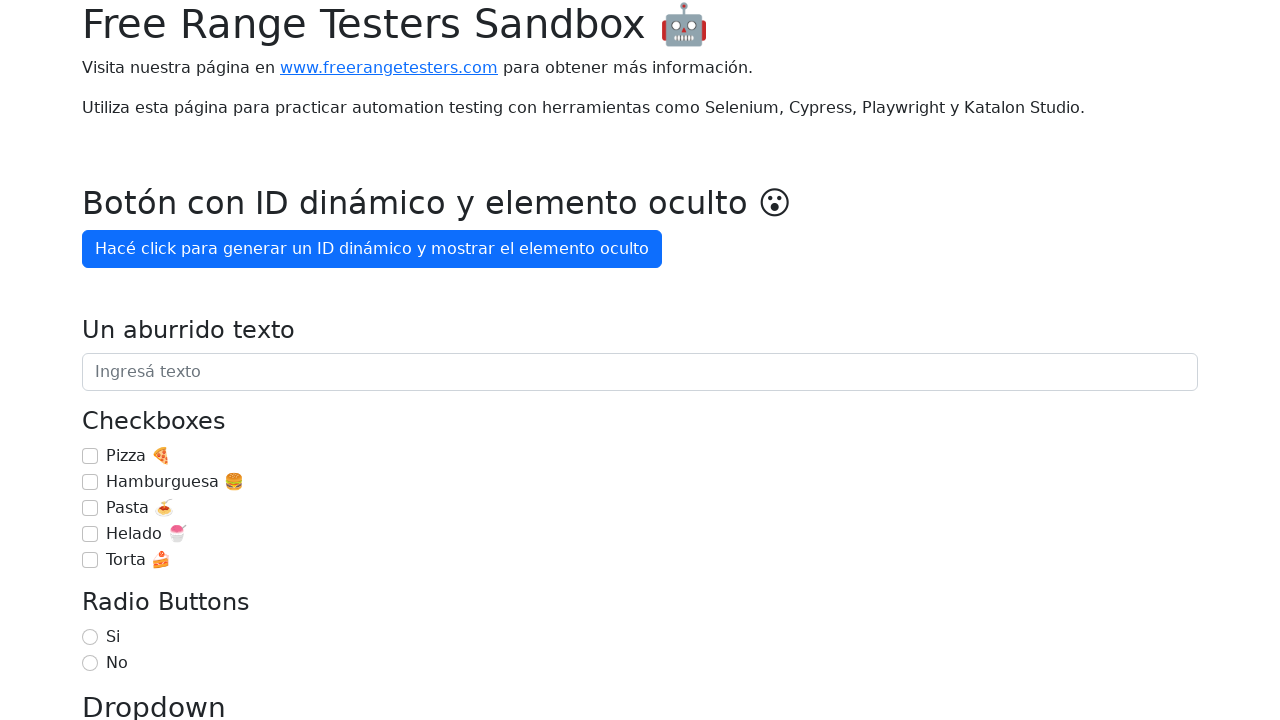

Clicked the 'Día de la semana' dropdown button to open day selection menu at (171, 360) on internal:role=button[name="Día de la semana"i]
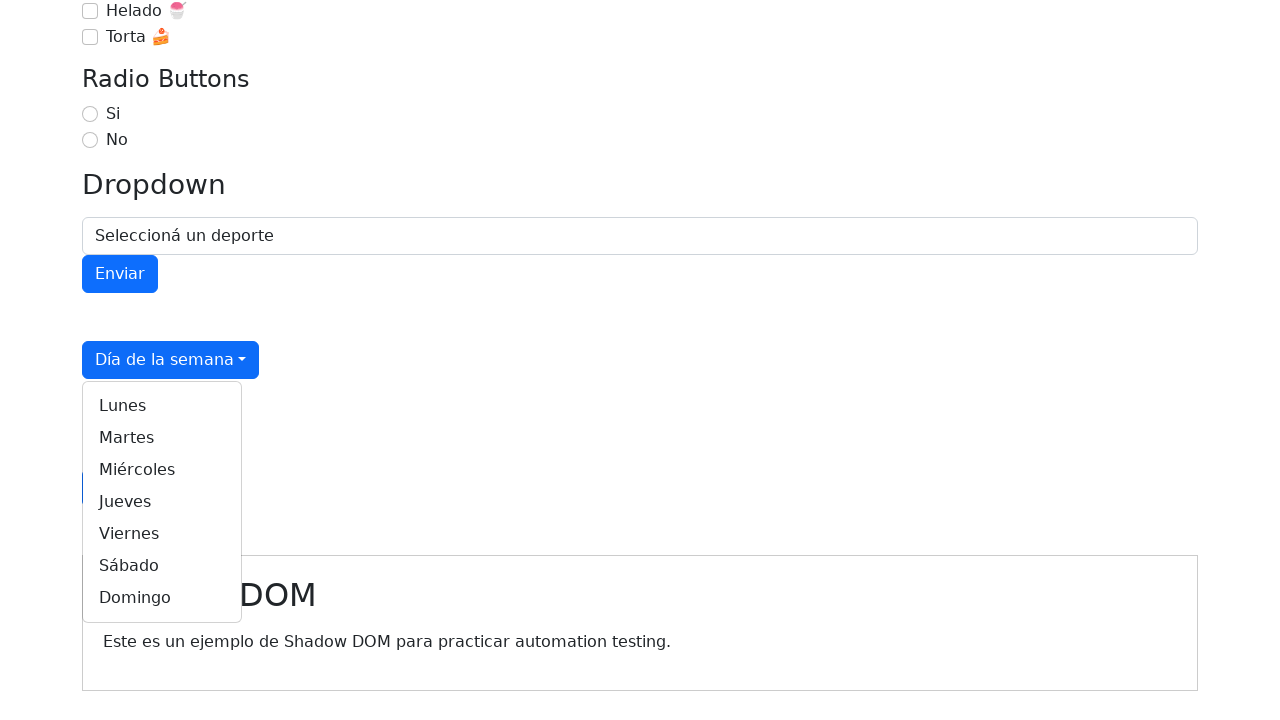

Selected 'Martes' (Tuesday) from the dropdown menu at (162, 438) on internal:role=link[name="Martes"i]
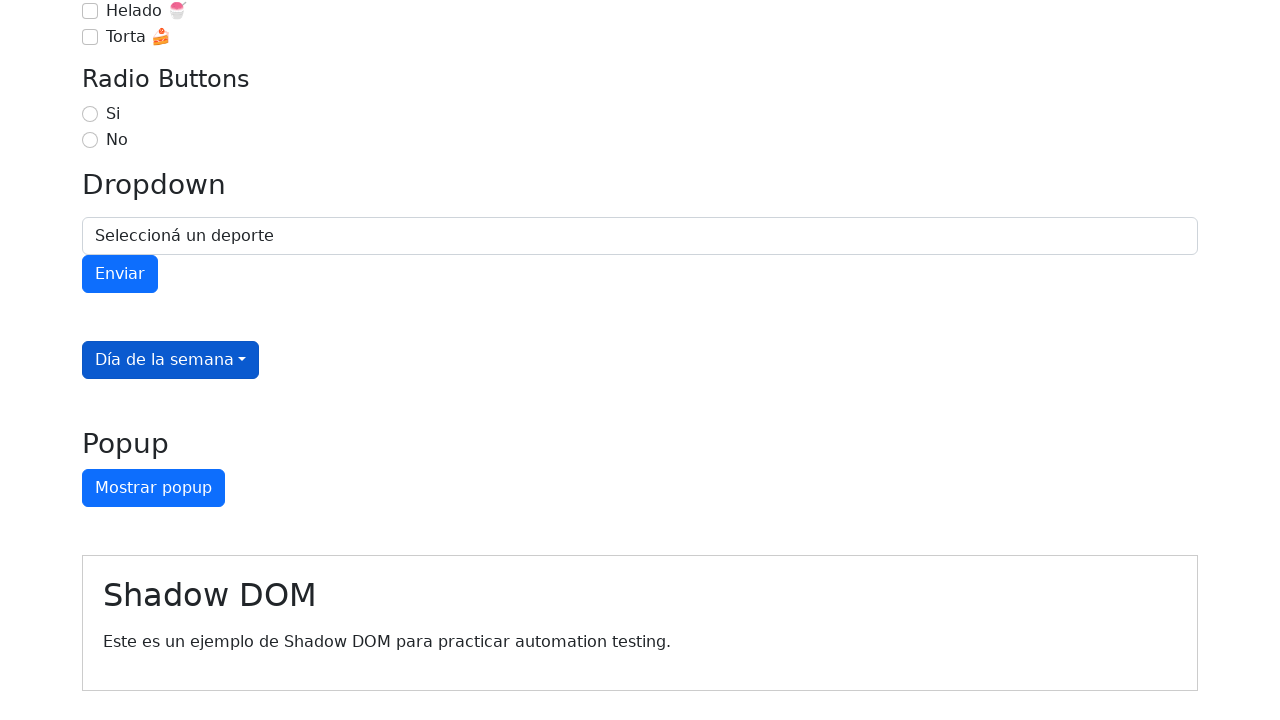

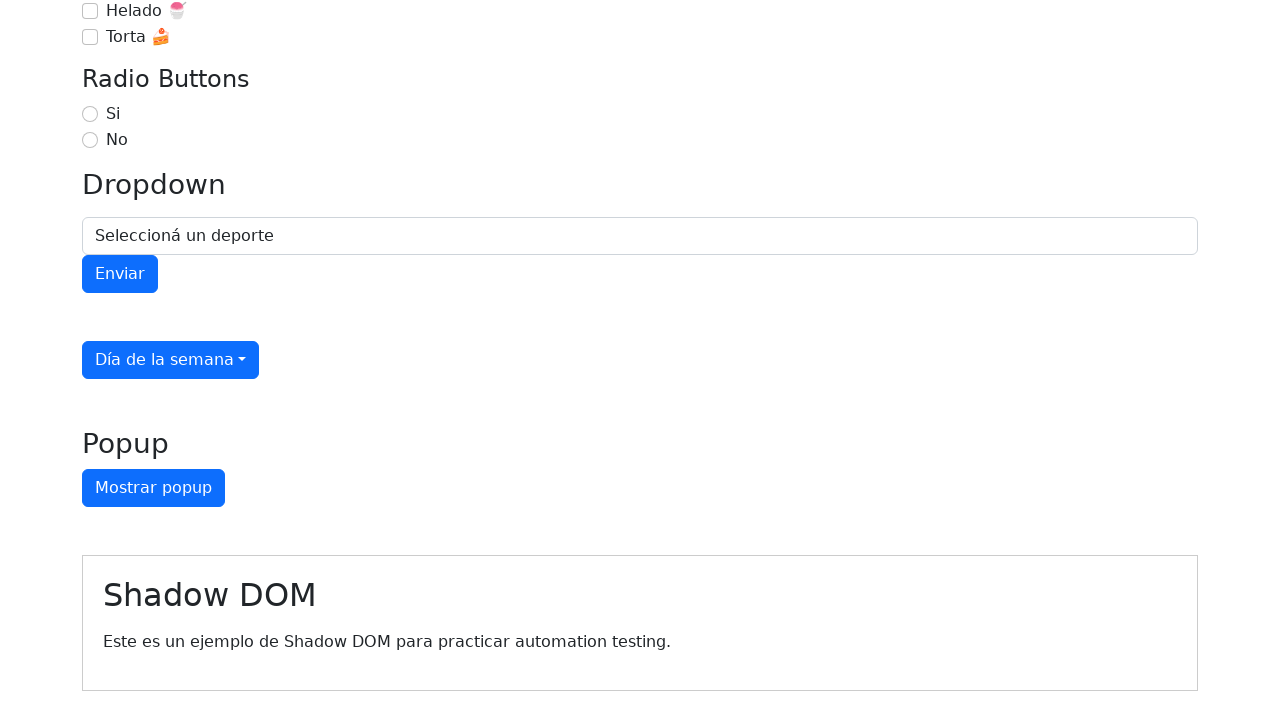